Tests filtering to display only completed todo items

Starting URL: https://demo.playwright.dev/todomvc

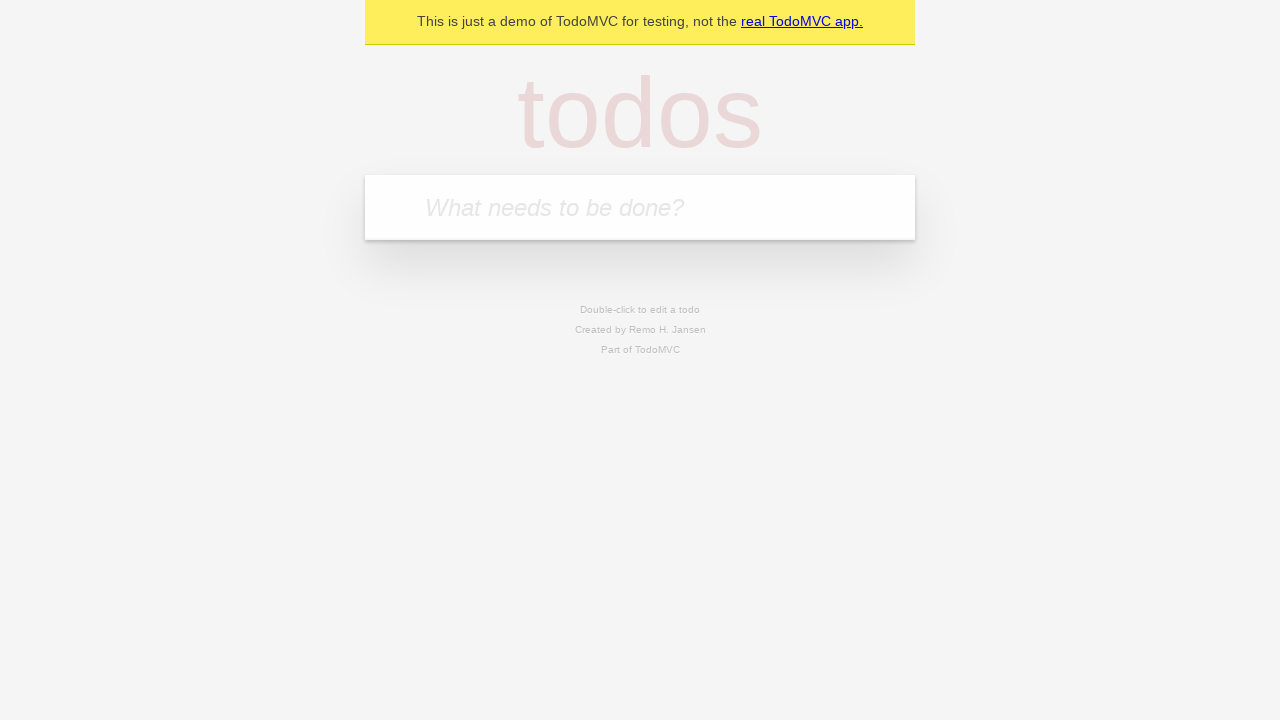

Filled todo input with 'buy some cheese' on internal:attr=[placeholder="What needs to be done?"i]
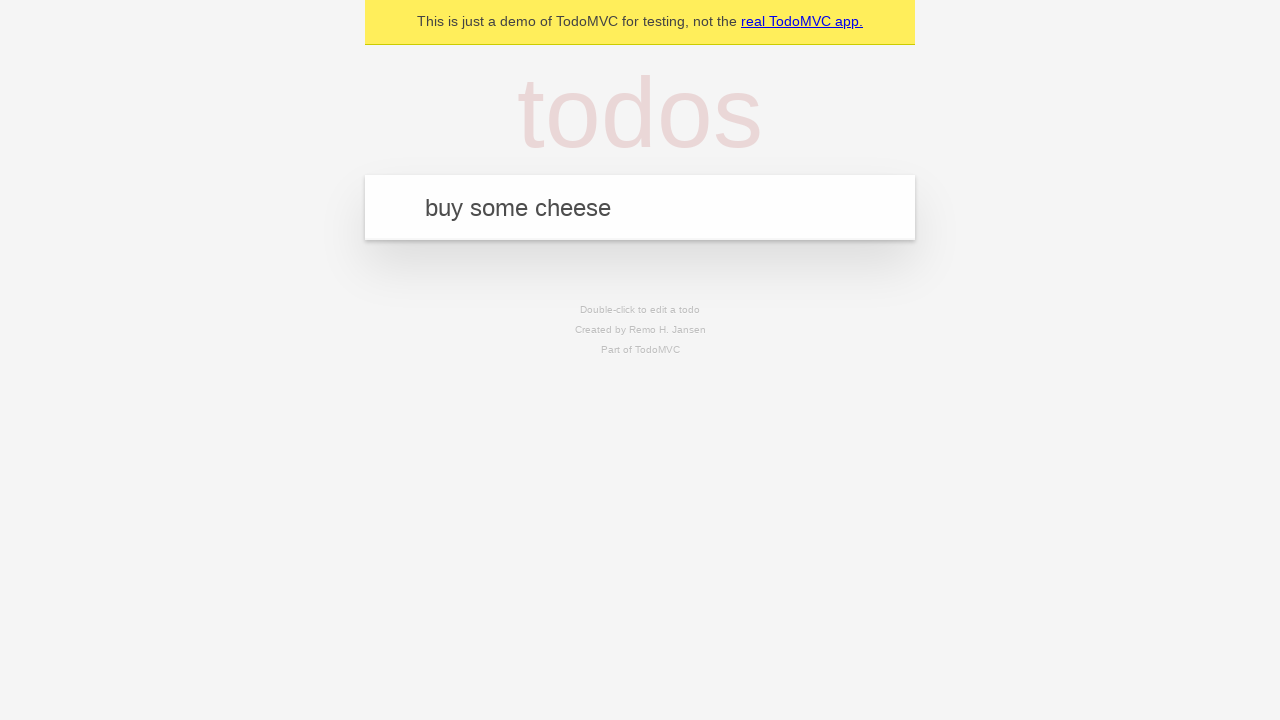

Pressed Enter to add 'buy some cheese' to the todo list on internal:attr=[placeholder="What needs to be done?"i]
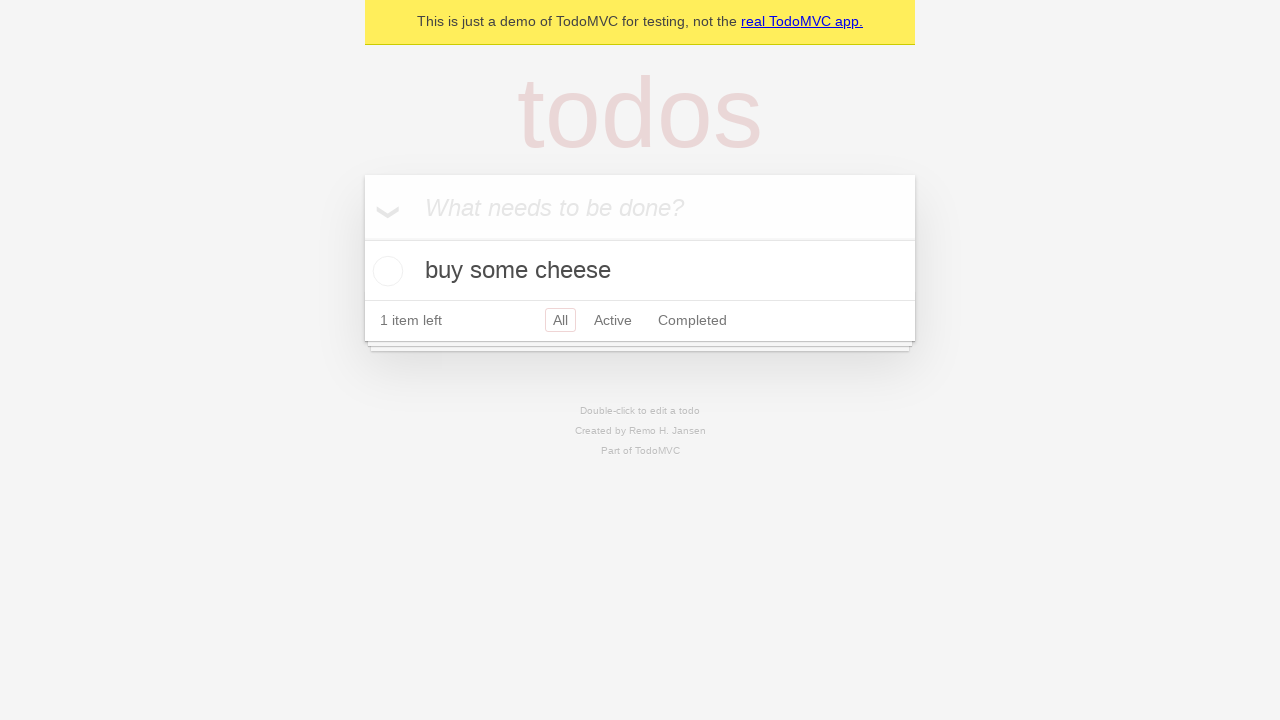

Filled todo input with 'feed the cat' on internal:attr=[placeholder="What needs to be done?"i]
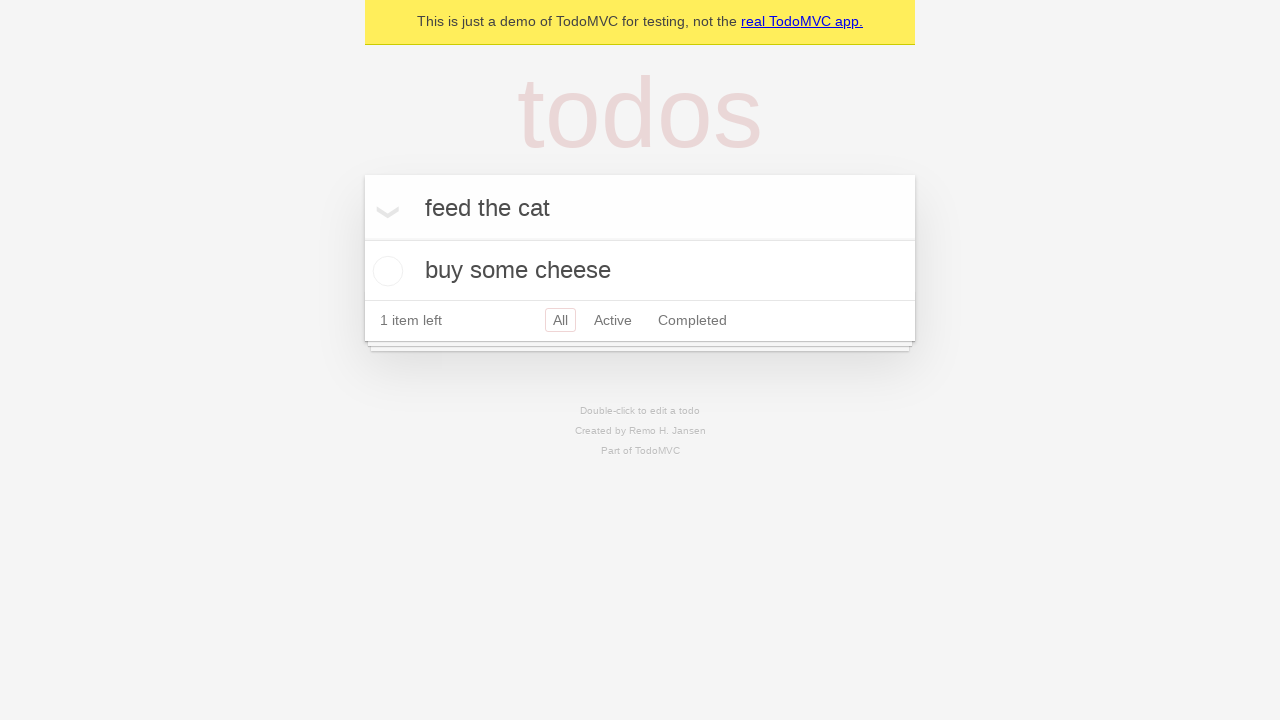

Pressed Enter to add 'feed the cat' to the todo list on internal:attr=[placeholder="What needs to be done?"i]
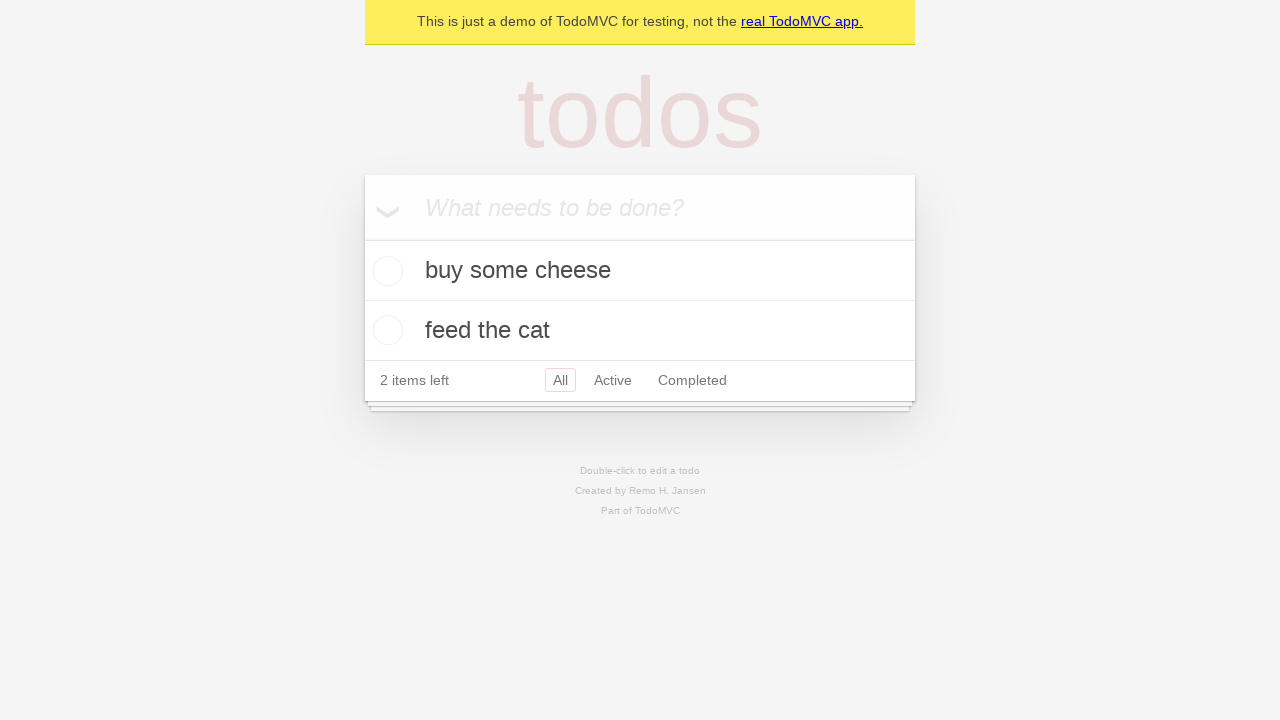

Filled todo input with 'book a doctors appointment' on internal:attr=[placeholder="What needs to be done?"i]
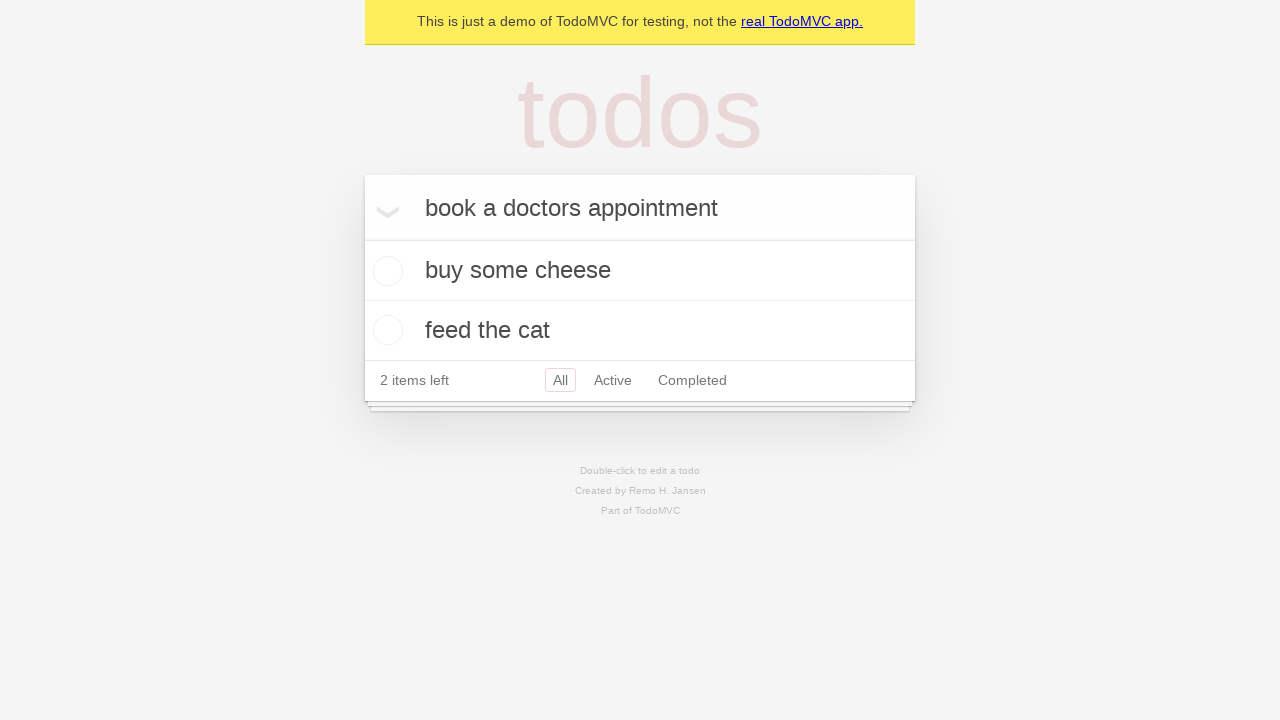

Pressed Enter to add 'book a doctors appointment' to the todo list on internal:attr=[placeholder="What needs to be done?"i]
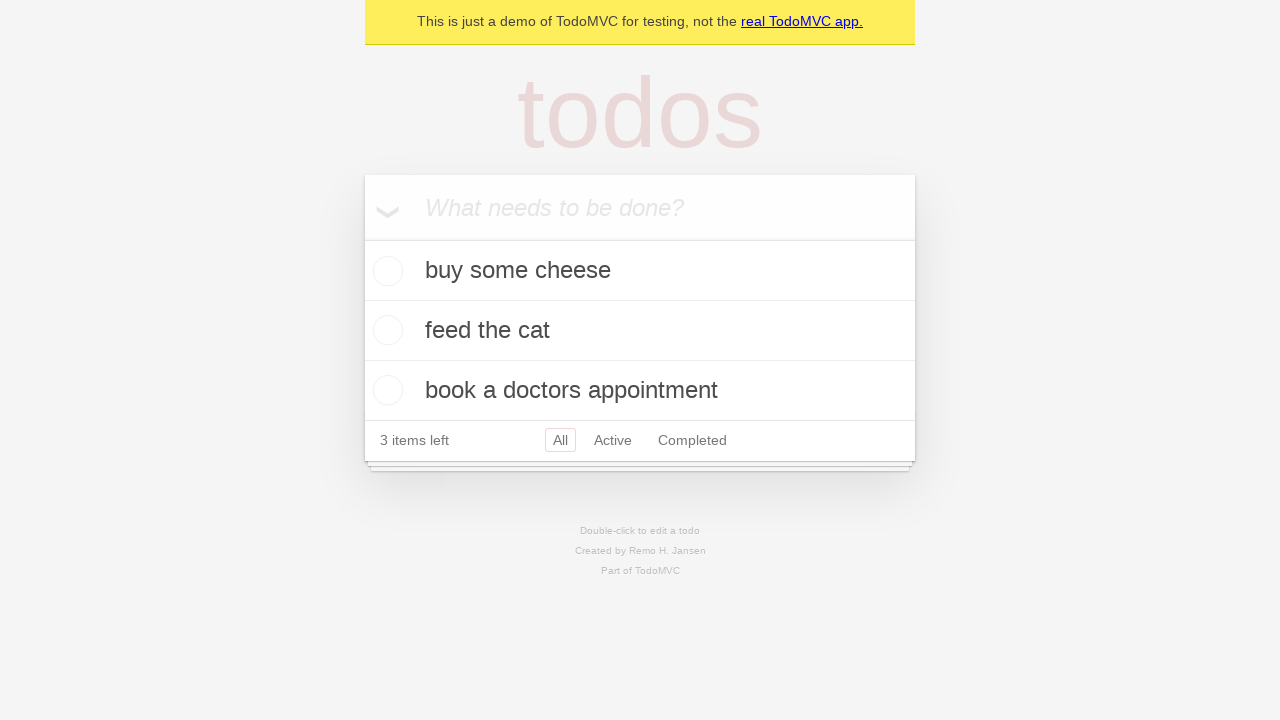

Waited for all 3 todo items to be created
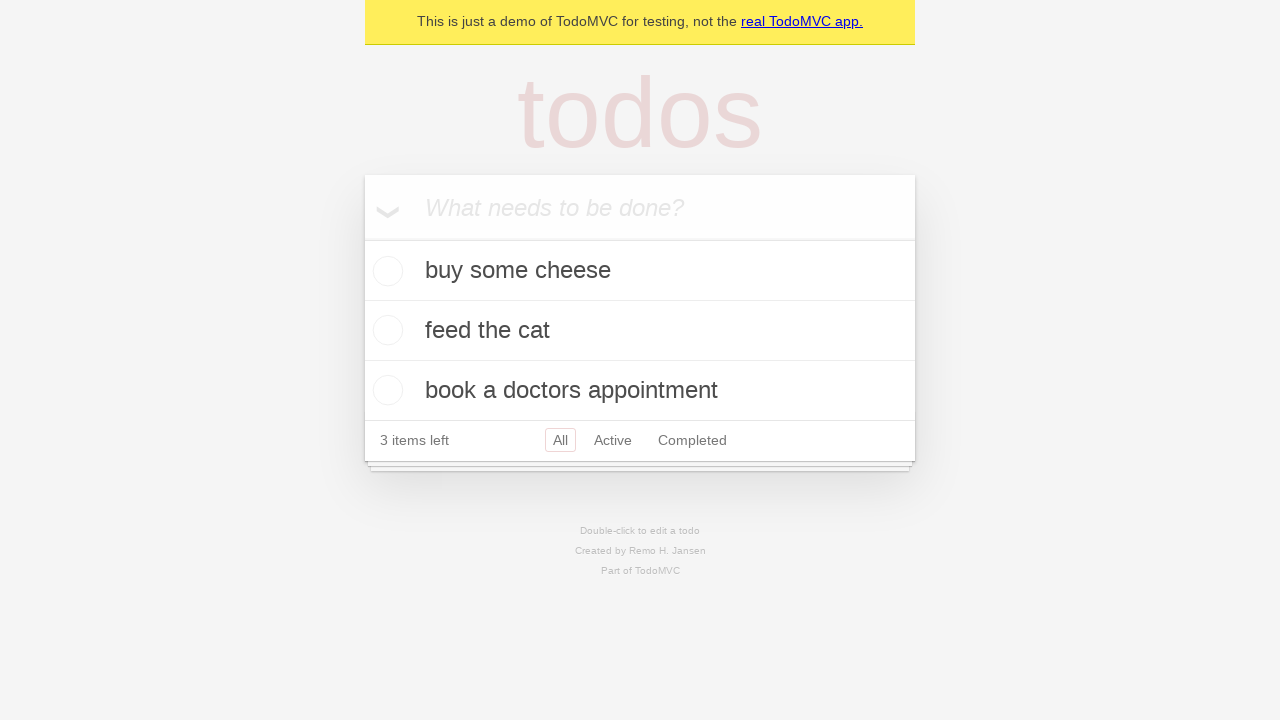

Checked the second todo item as complete at (385, 330) on internal:testid=[data-testid="todo-item"s] >> nth=1 >> internal:role=checkbox
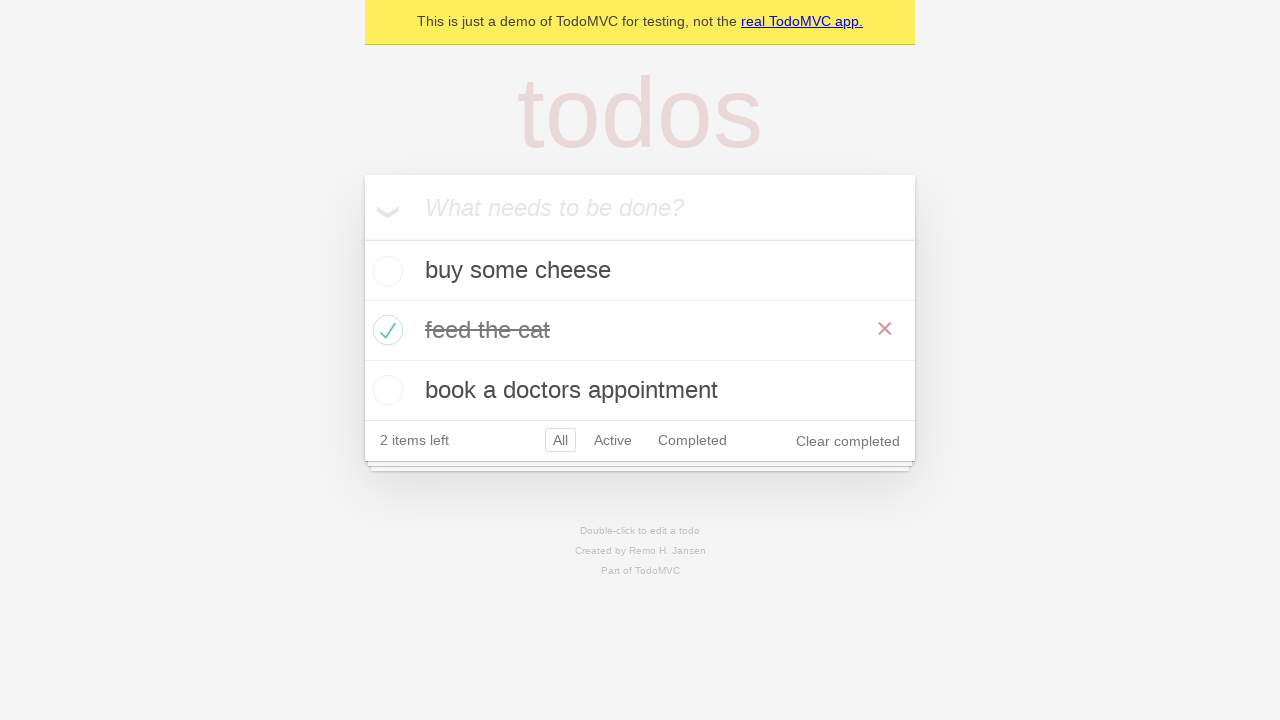

Clicked the Completed filter link at (692, 440) on internal:role=link[name="Completed"i]
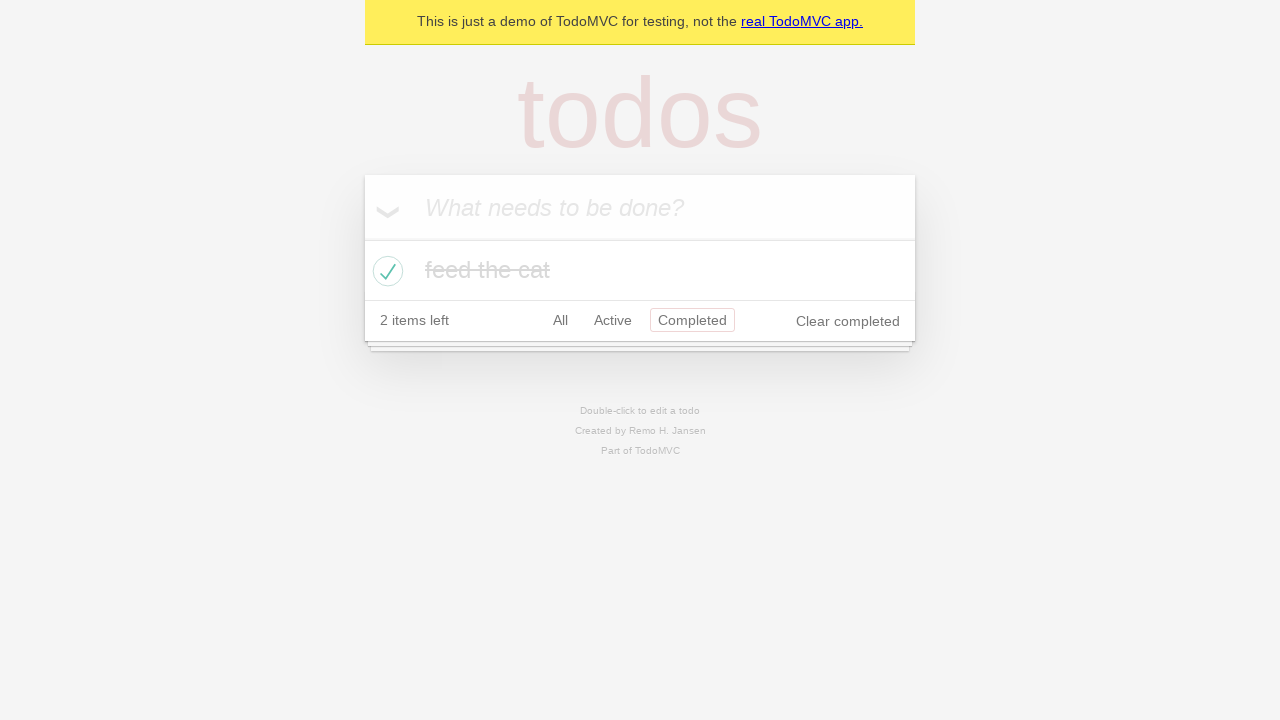

Waited for filtered view showing only 1 completed item
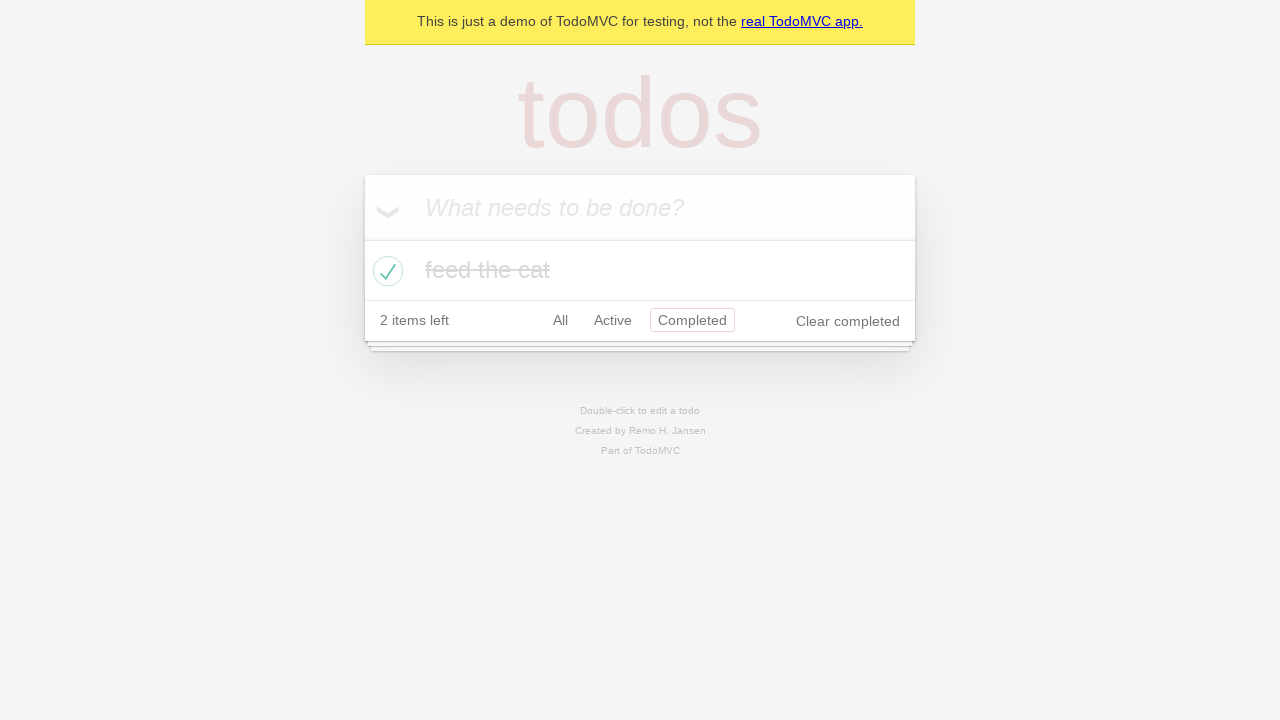

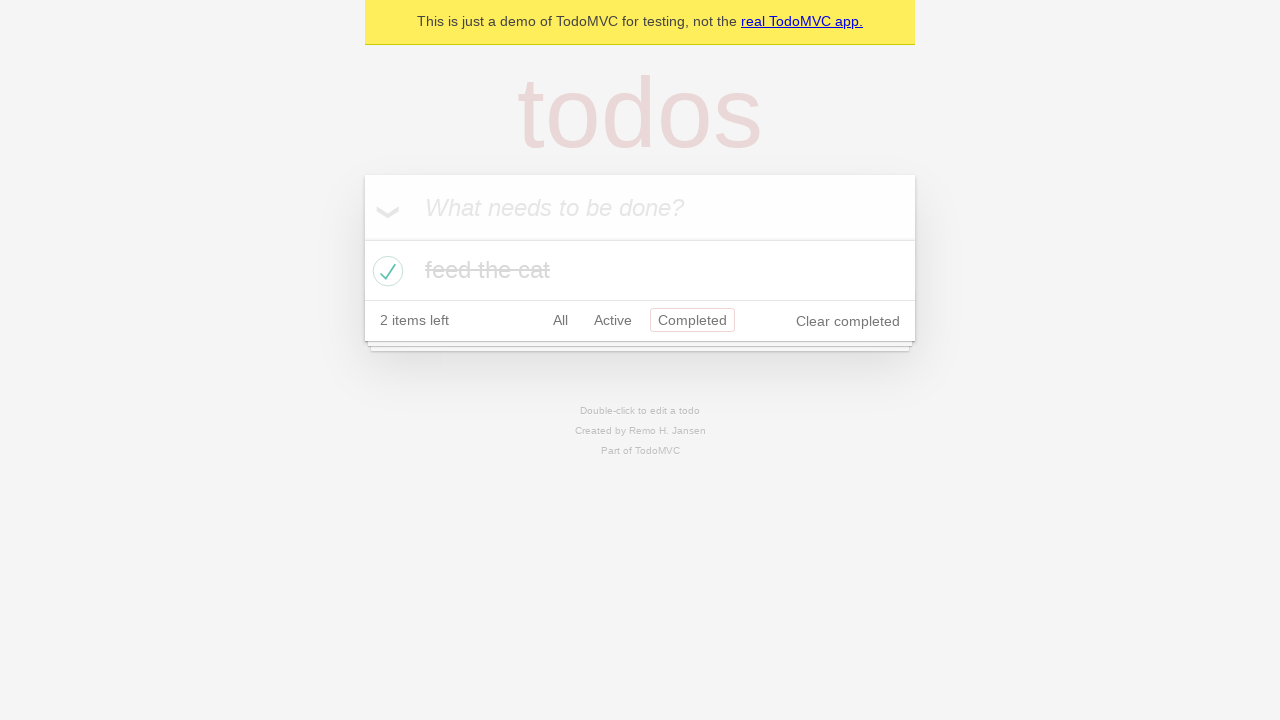